Navigates to Flipkart homepage and scrolls down the page

Starting URL: https://www.flipkart.com/

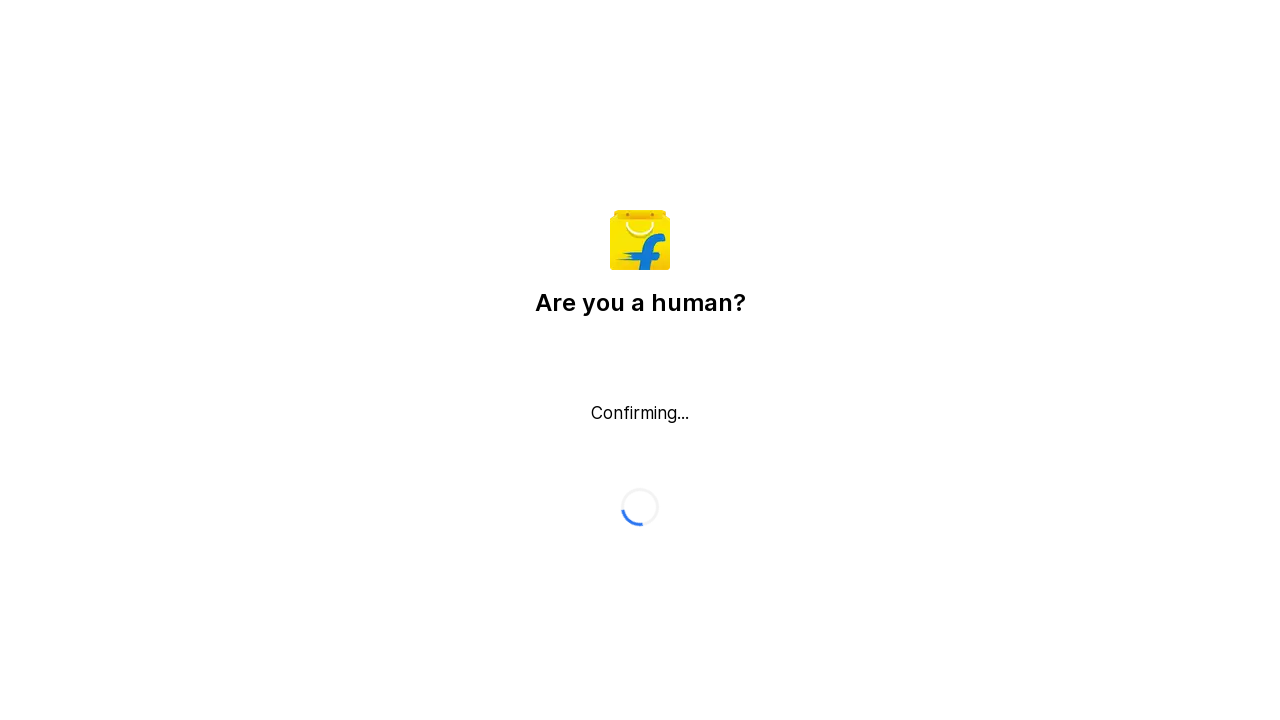

Navigated to Flipkart homepage
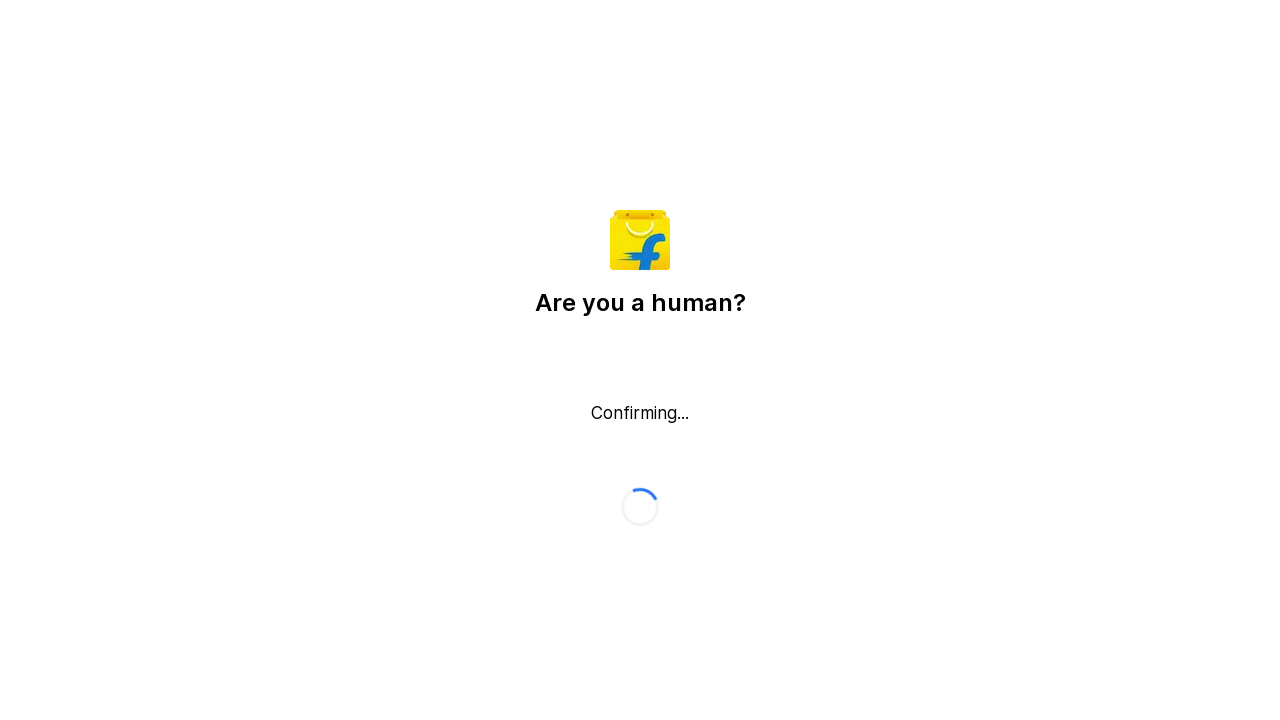

Scrolled down the page using PageDown
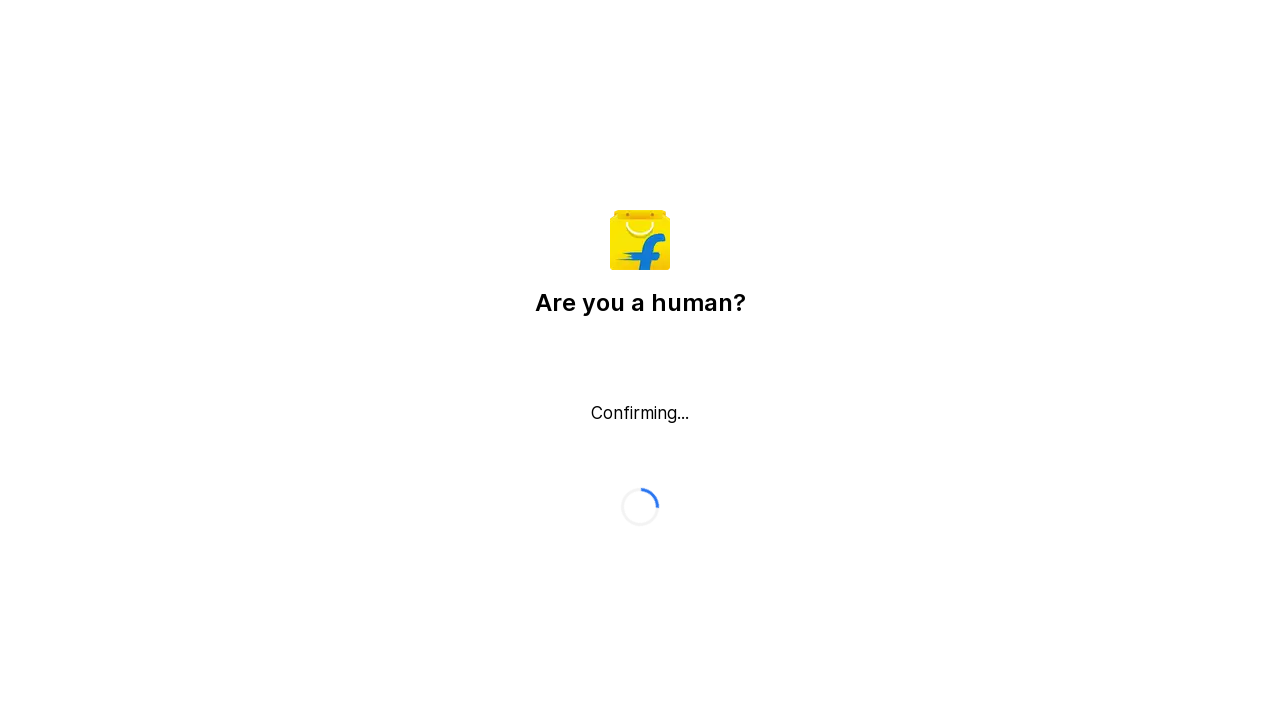

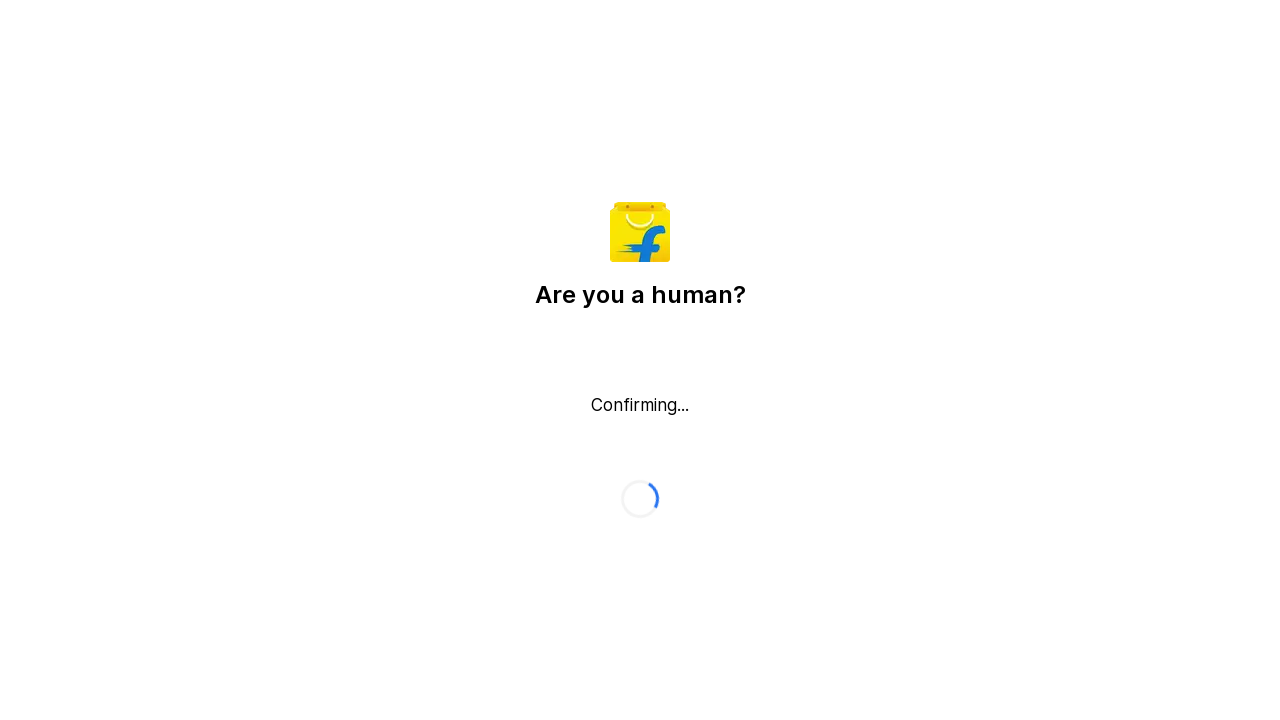